Tests keyboard events by entering text in a current address field, selecting all with Ctrl+A, copying with Ctrl+C, tabbing to the permanent address field, and pasting with Ctrl+V.

Starting URL: https://demoqa.com/text-box

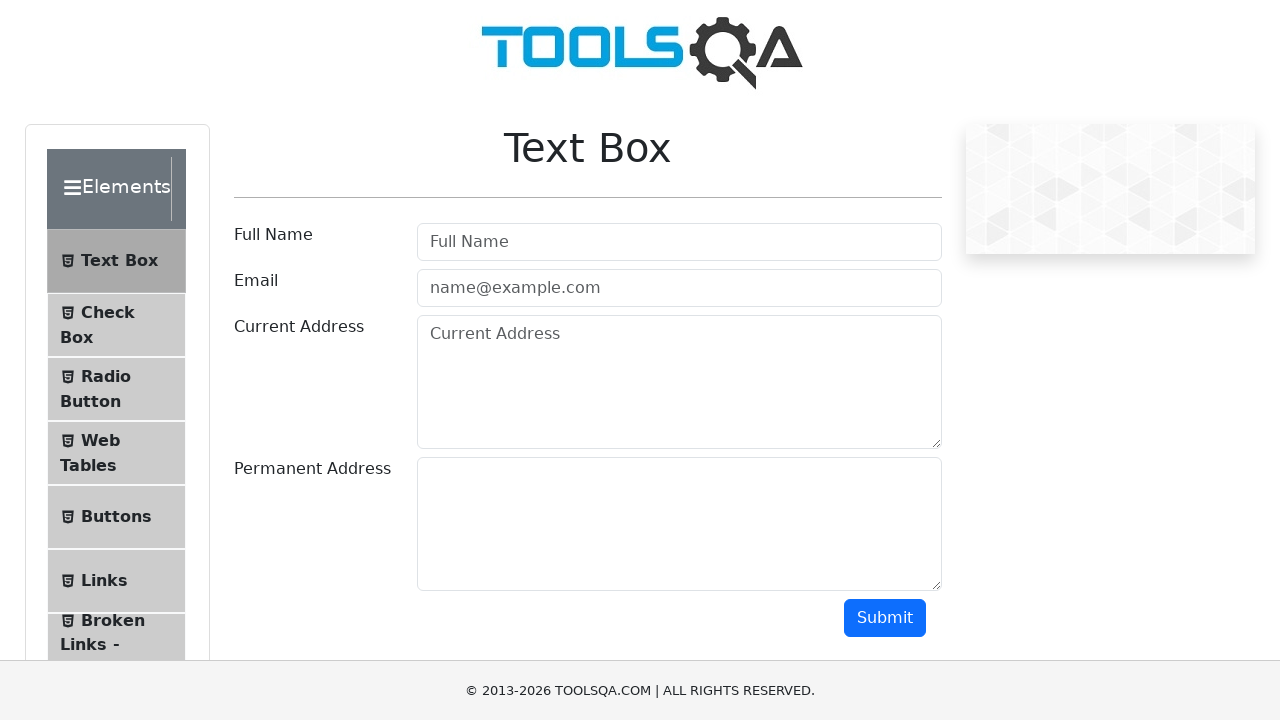

Filled current address field with 'Pune' on #currentAddress
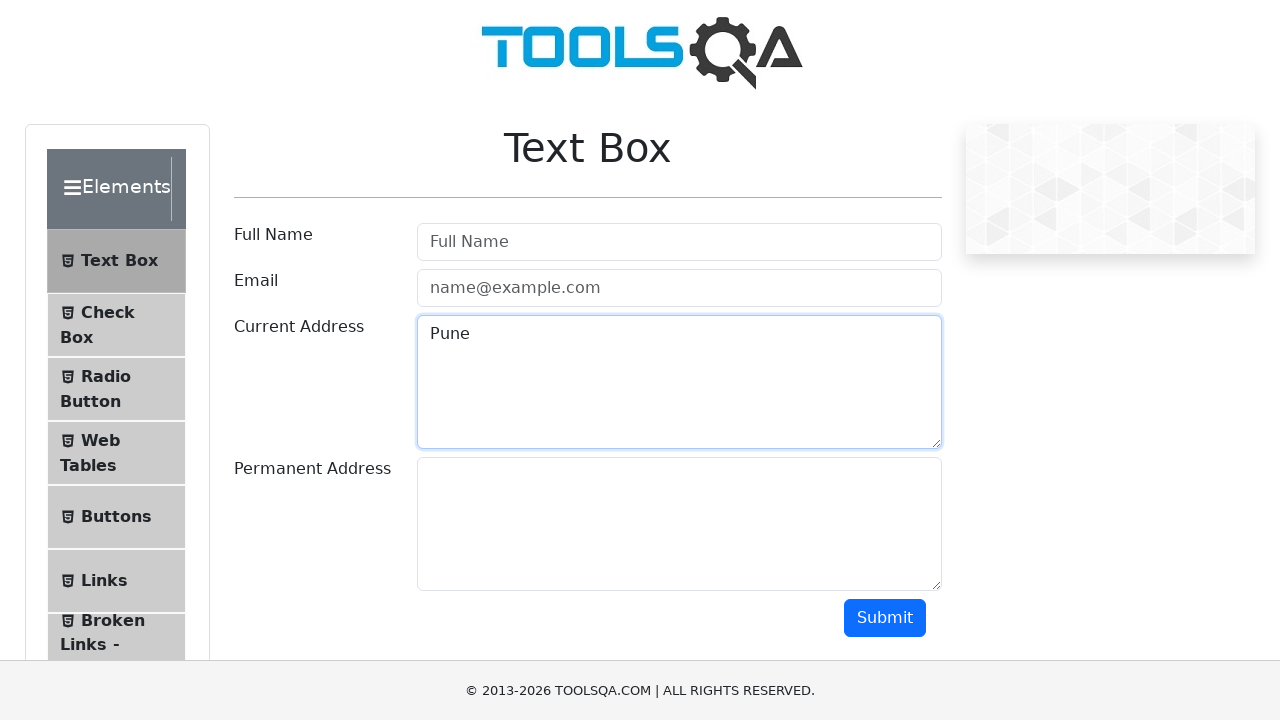

Clicked on current address field to focus it at (679, 382) on #currentAddress
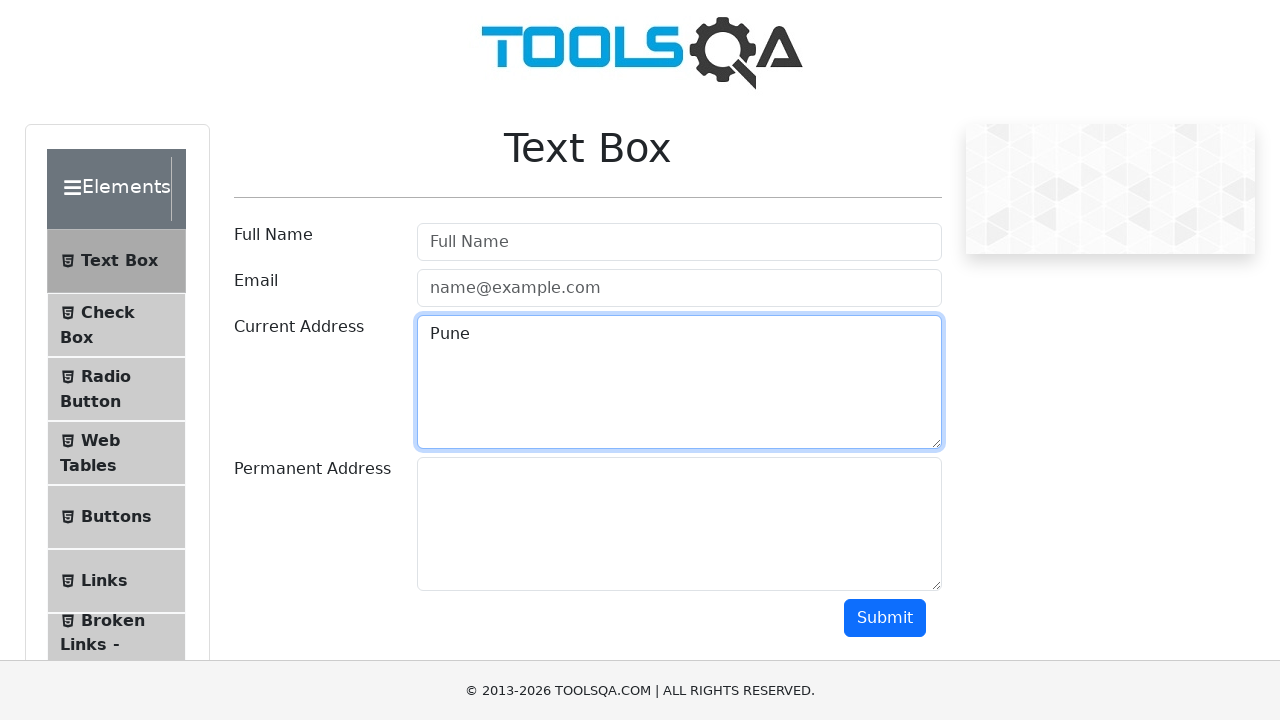

Selected all text in current address field with Ctrl+A
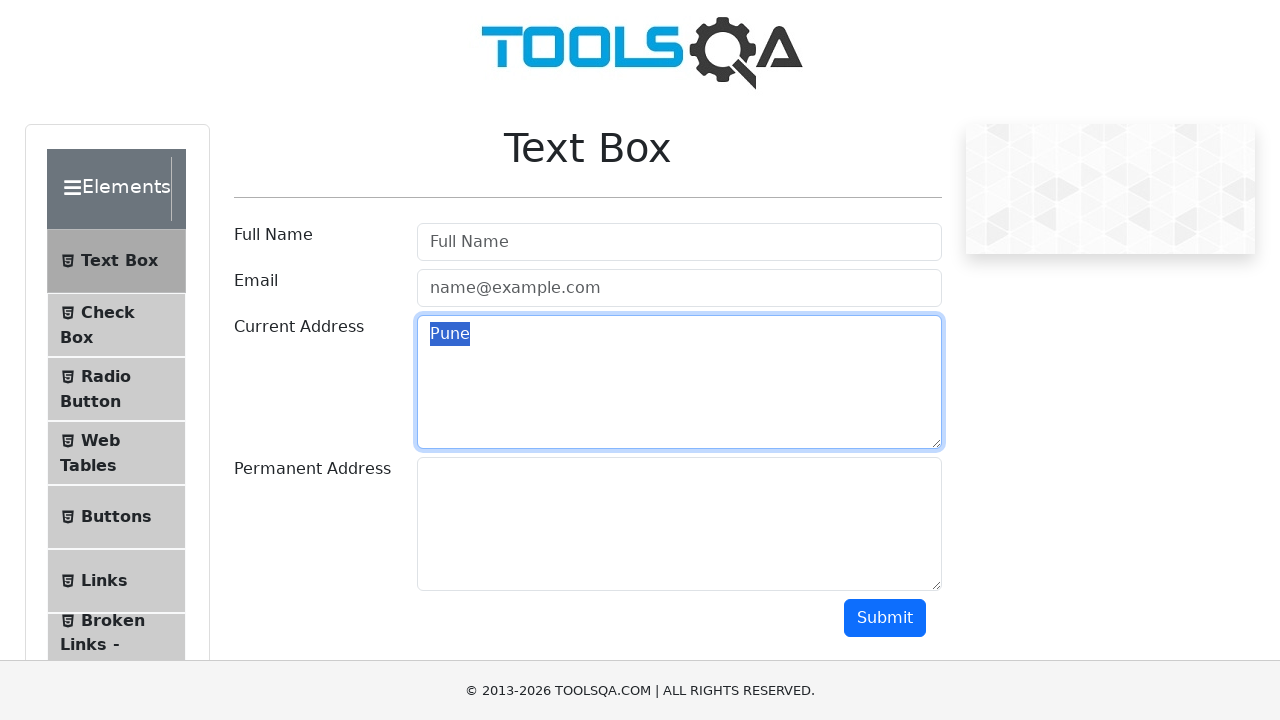

Copied selected text with Ctrl+C
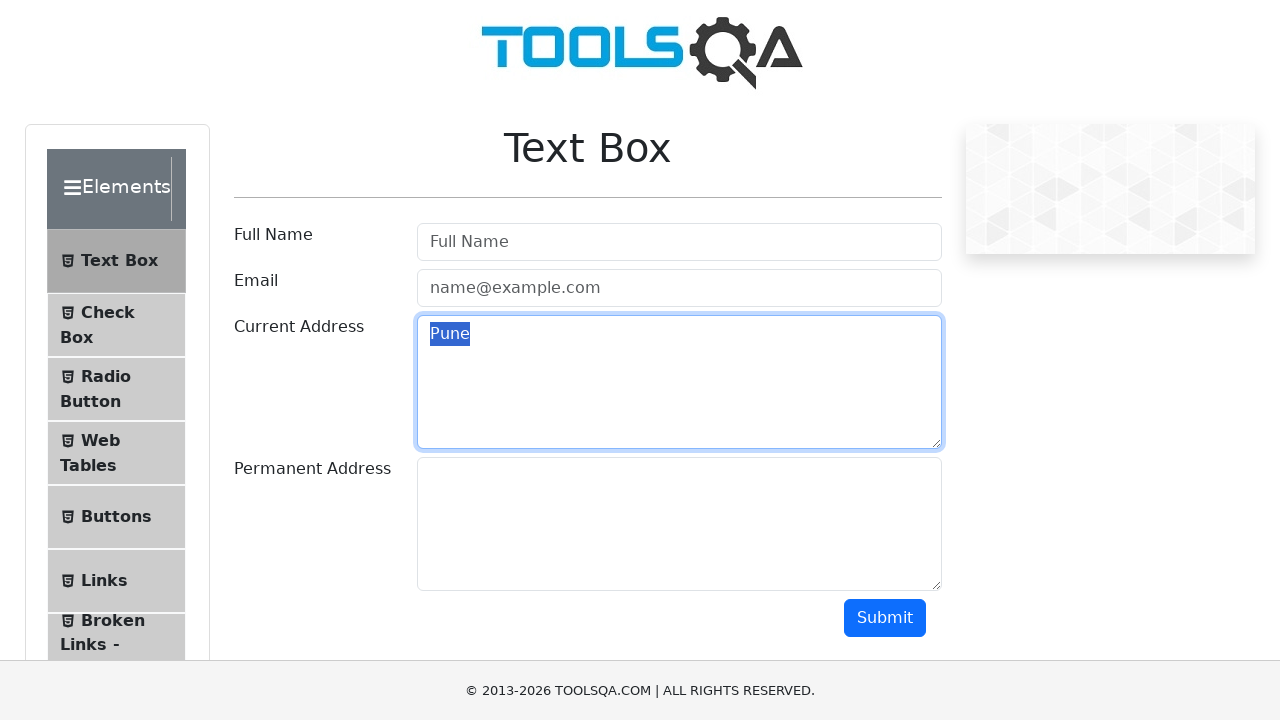

Pressed Tab to move to permanent address field
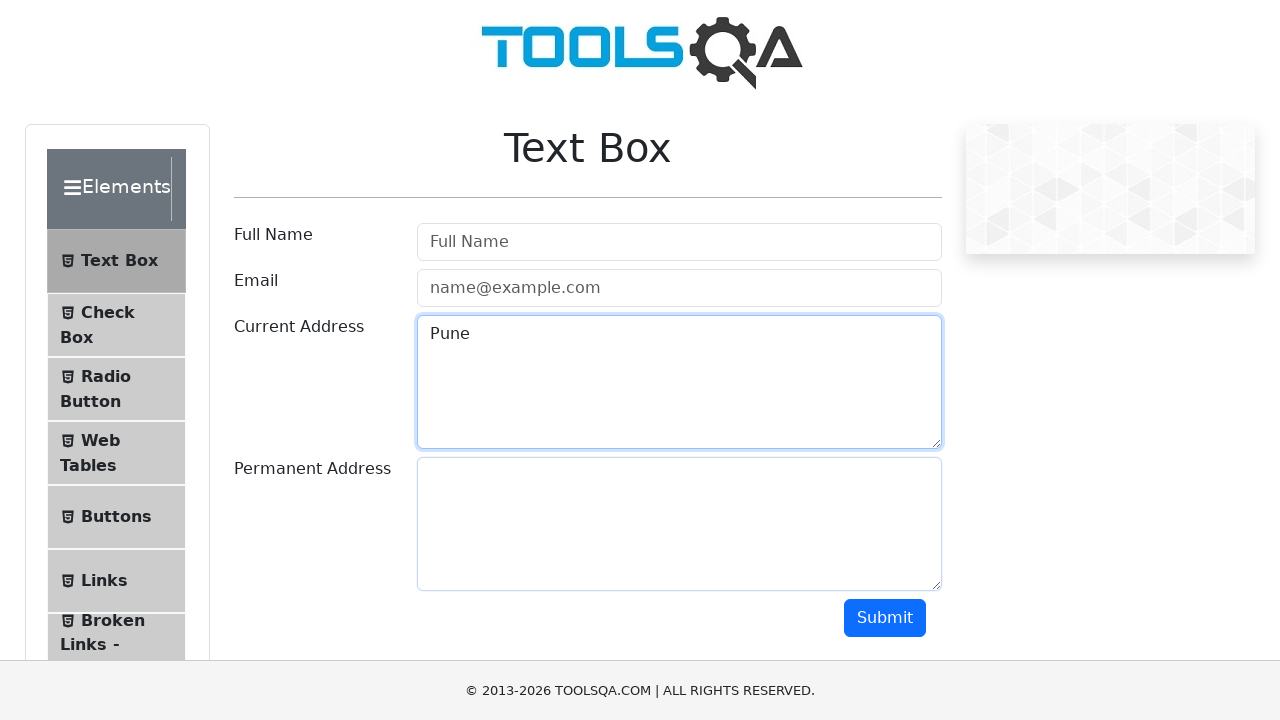

Pasted copied text with Ctrl+V into permanent address field
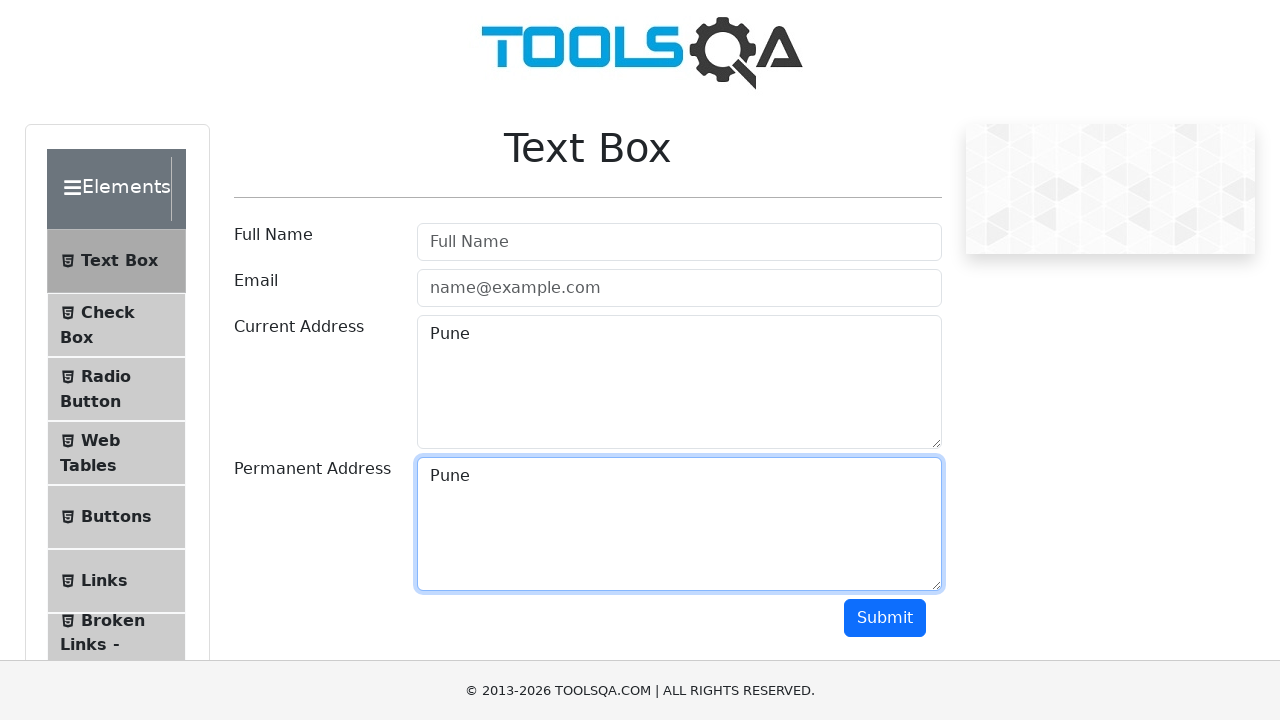

Waited 500ms for paste operation to complete
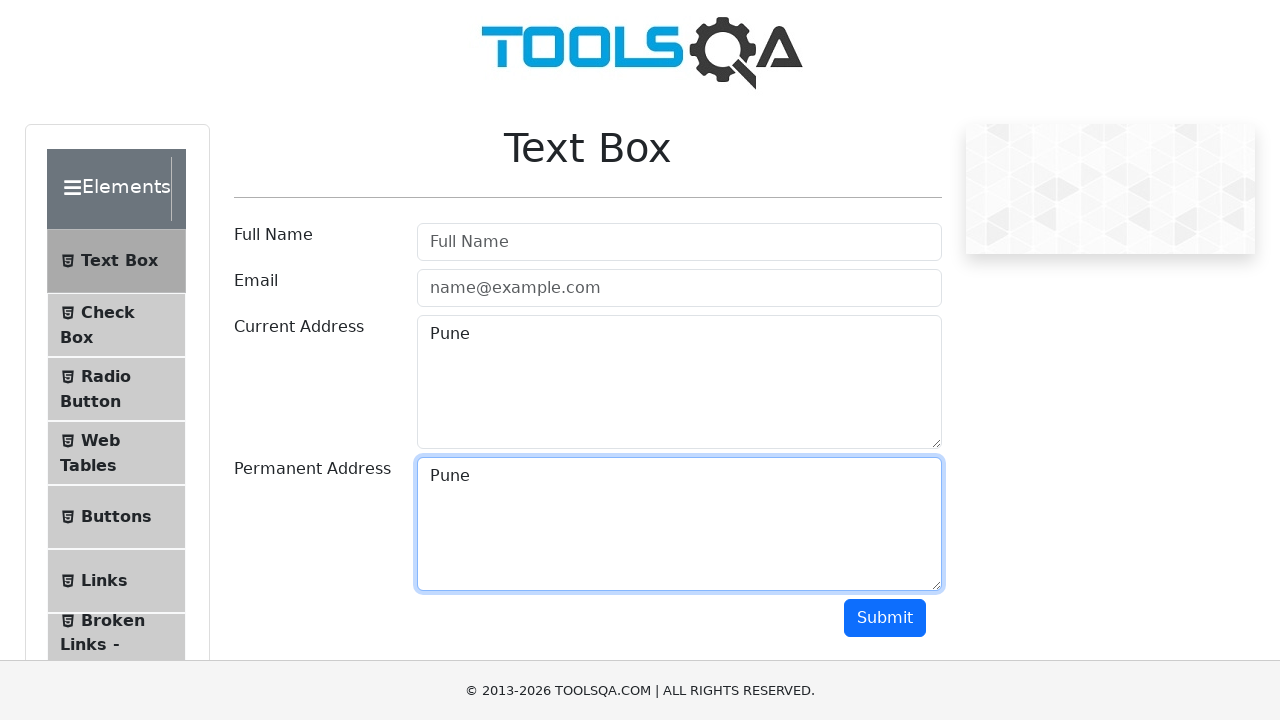

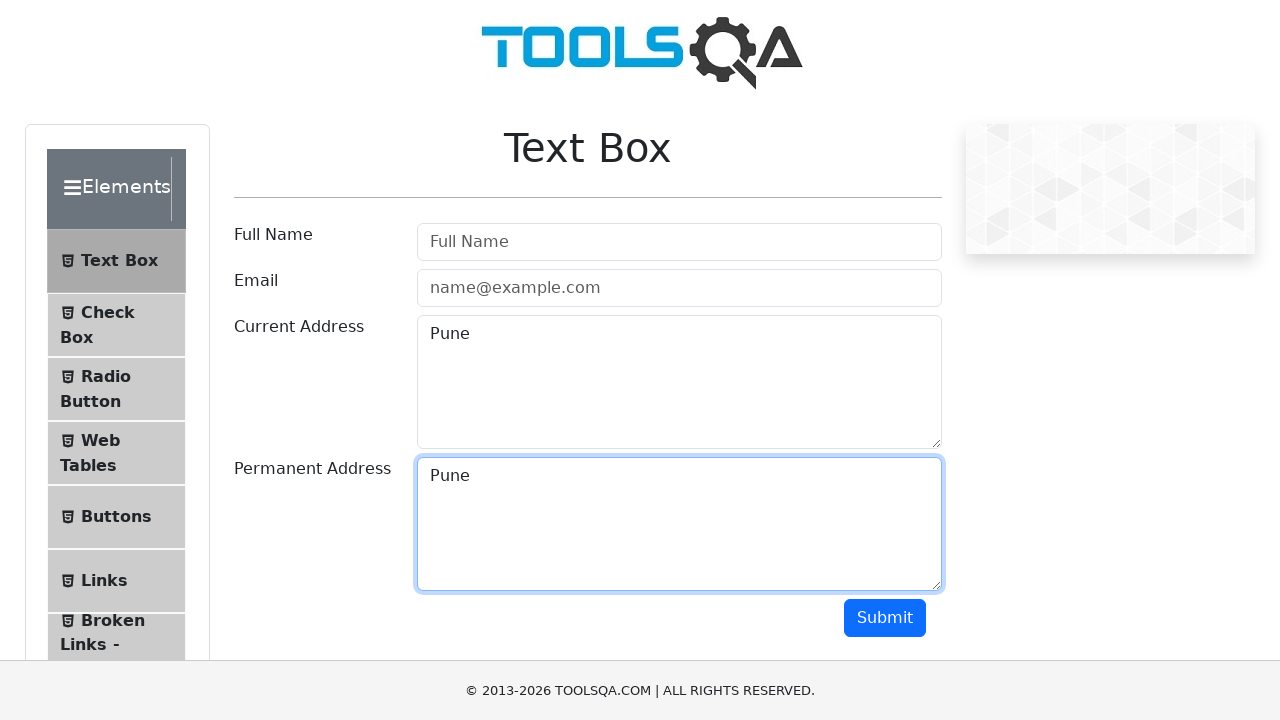